Navigates to Selenium website, scrolls to a specific element, and clicks on it

Starting URL: https://www.selenium.dev/

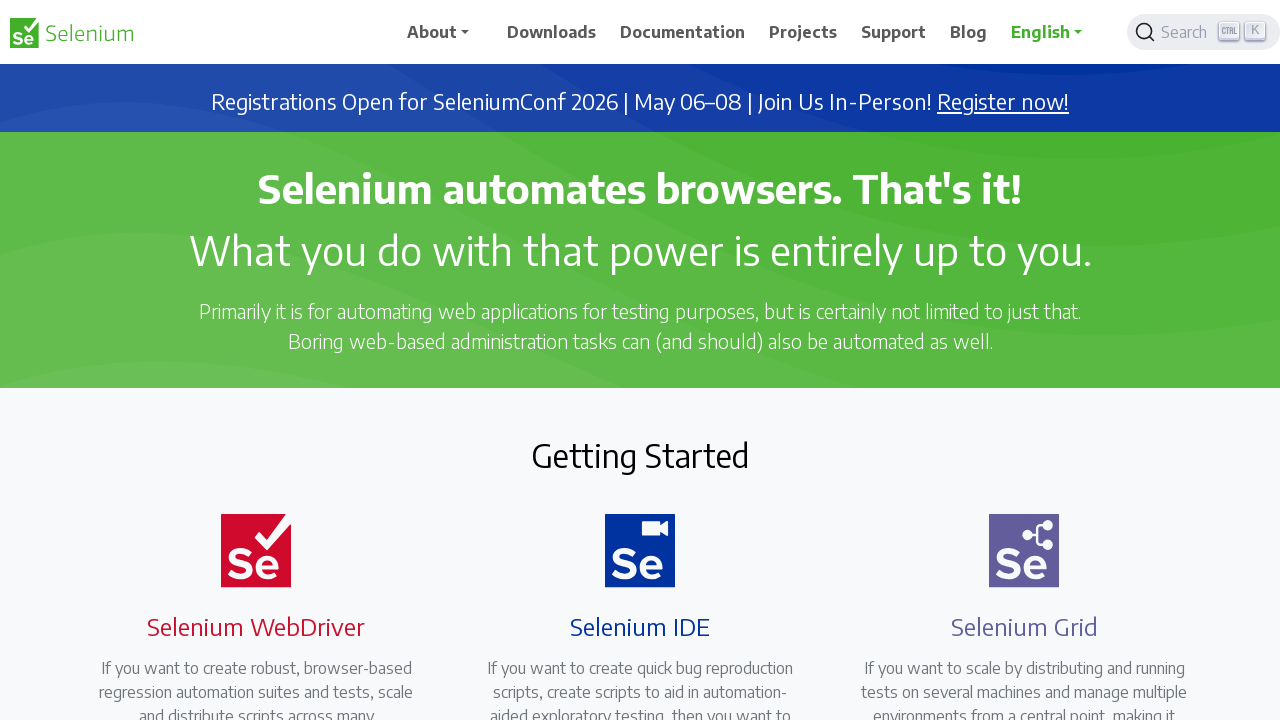

Scrolled to element at bottom of Selenium website page
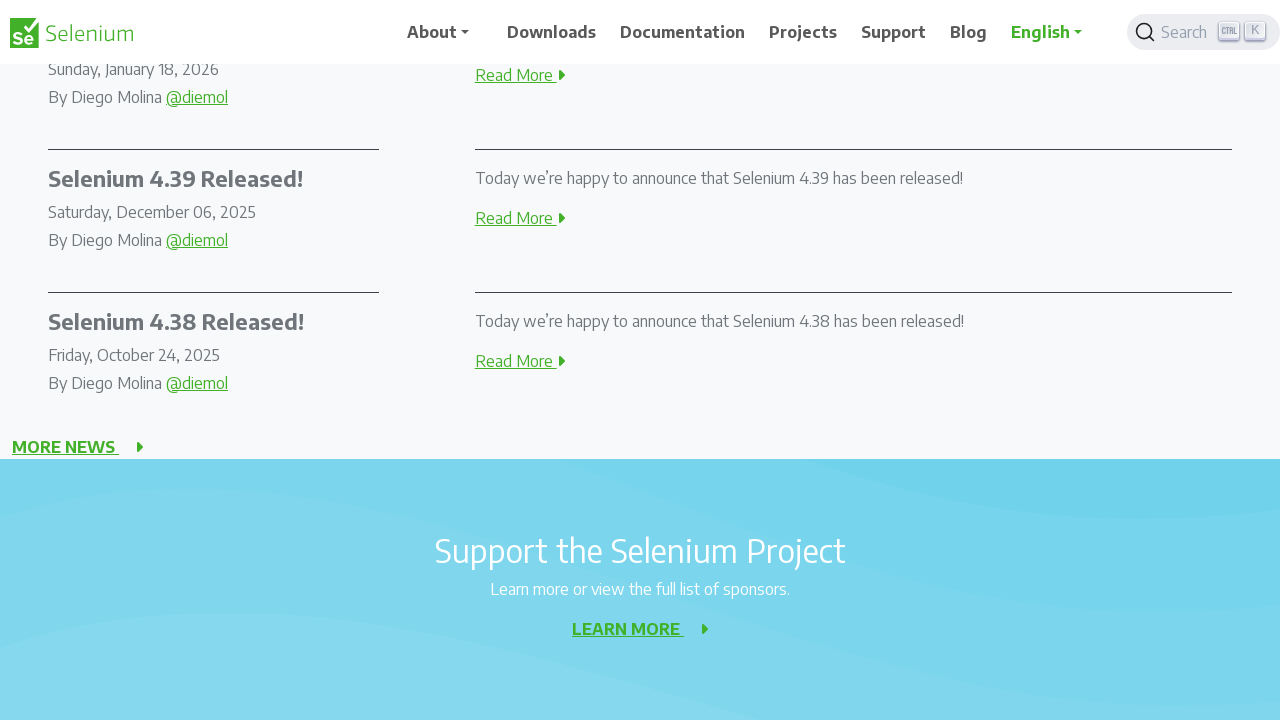

Clicked on the scrolled element at (516, 361) on xpath=/html/body/div/main/div[9]/div[2]/div/div/a
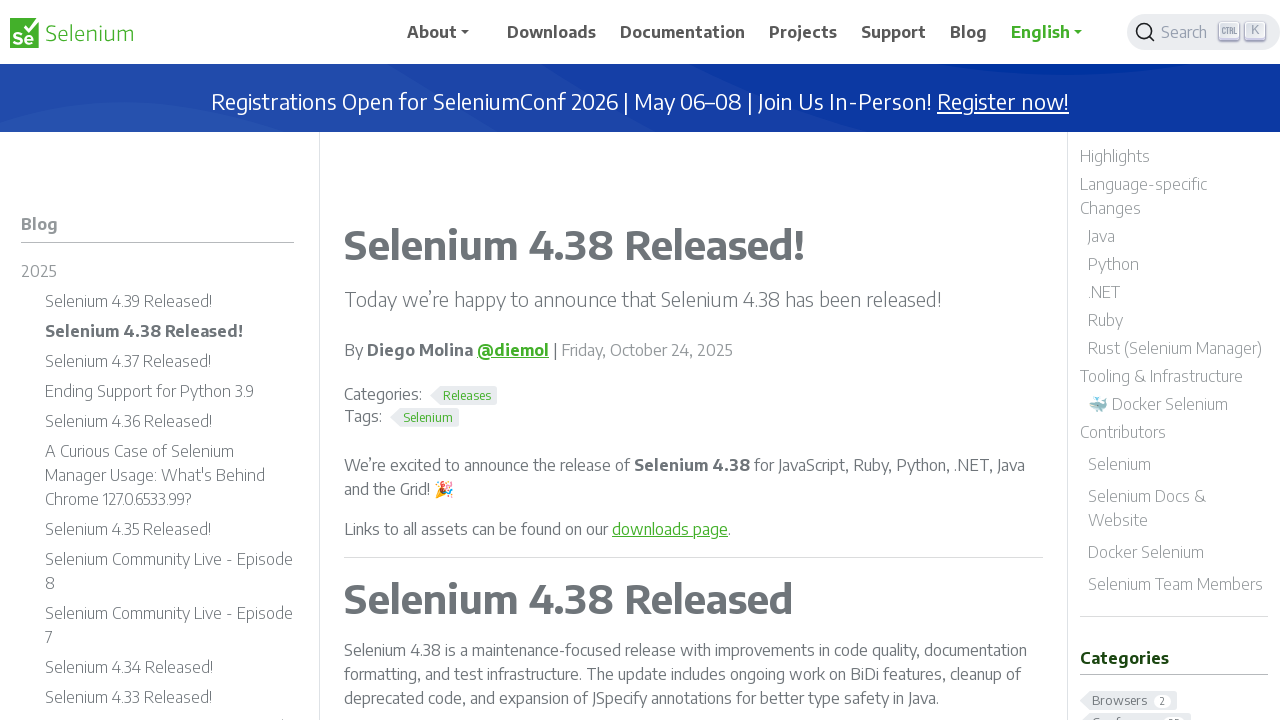

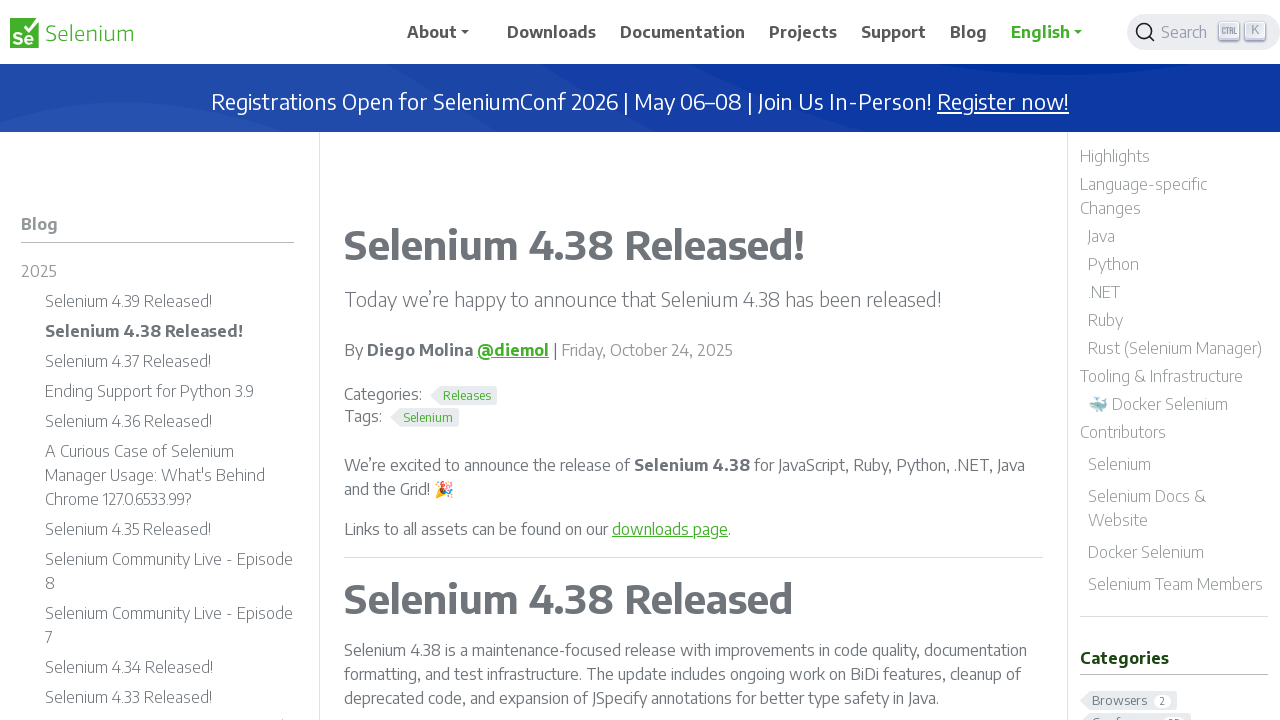